Tests handling a JavaScript alert that appears after a 5-second delay

Starting URL: https://demoqa.com/alerts

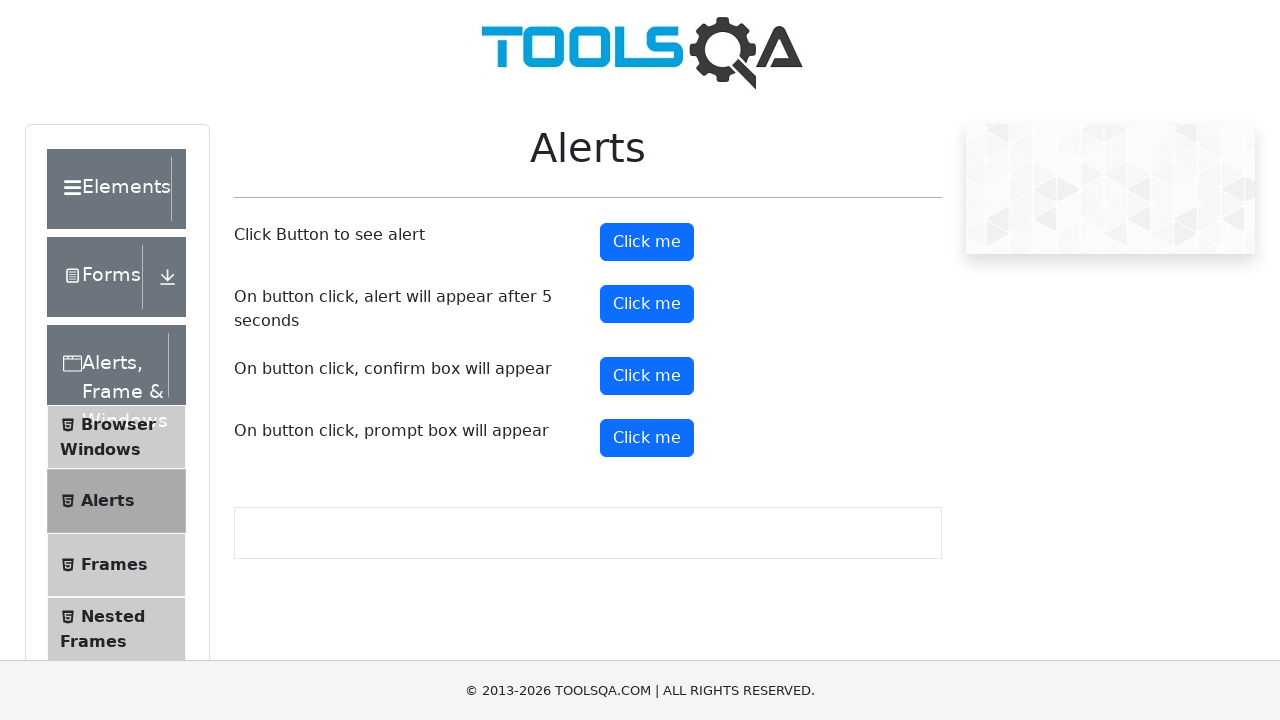

Located the timer alert button
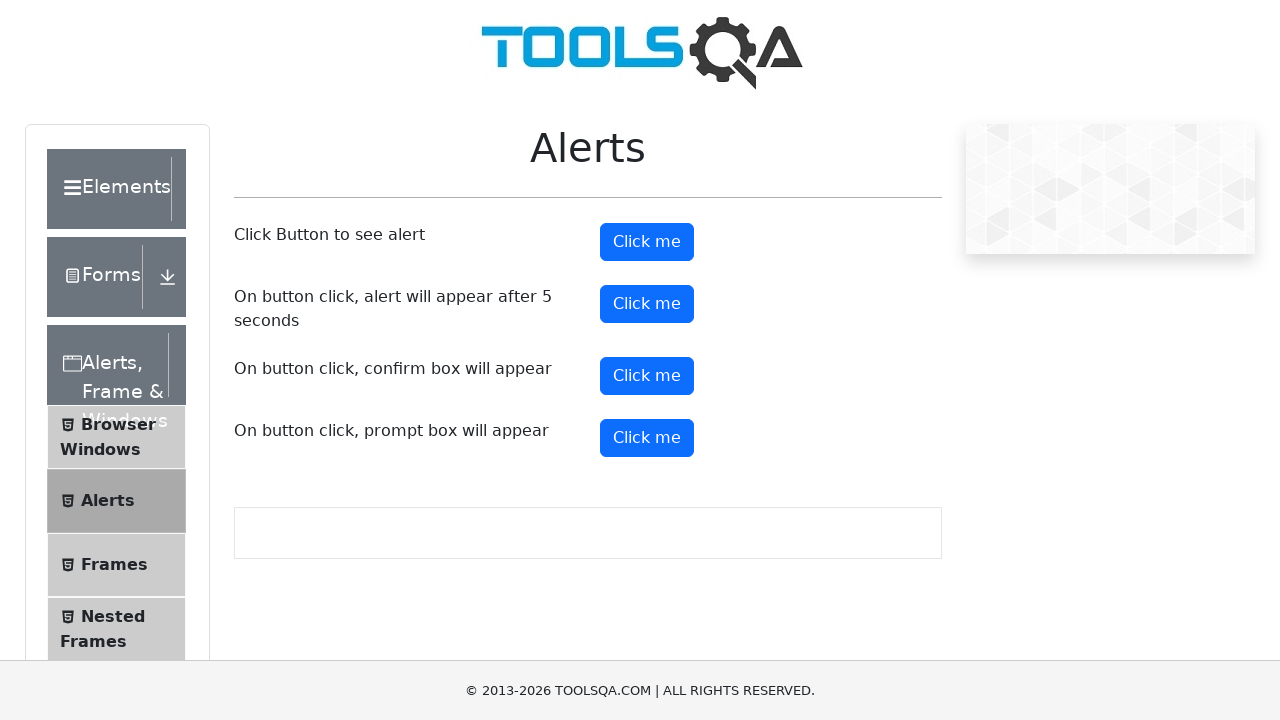

Set up dialog handler to accept alerts
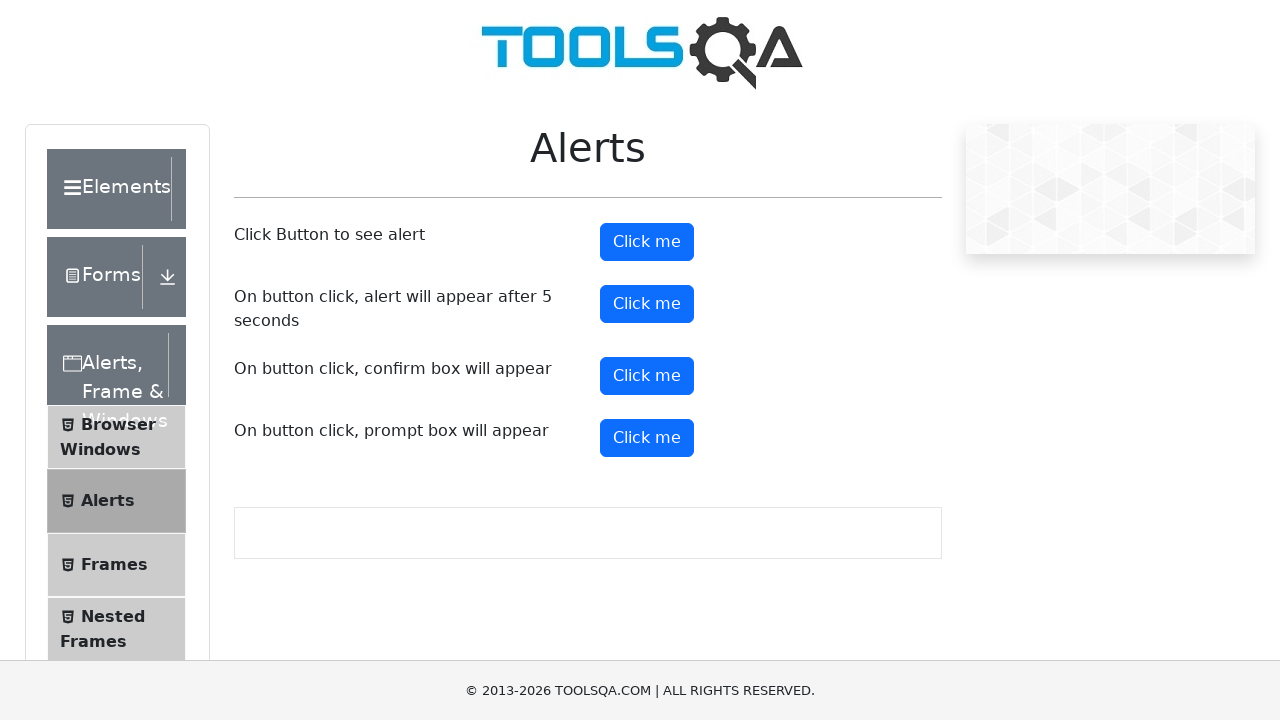

Clicked the timer alert button
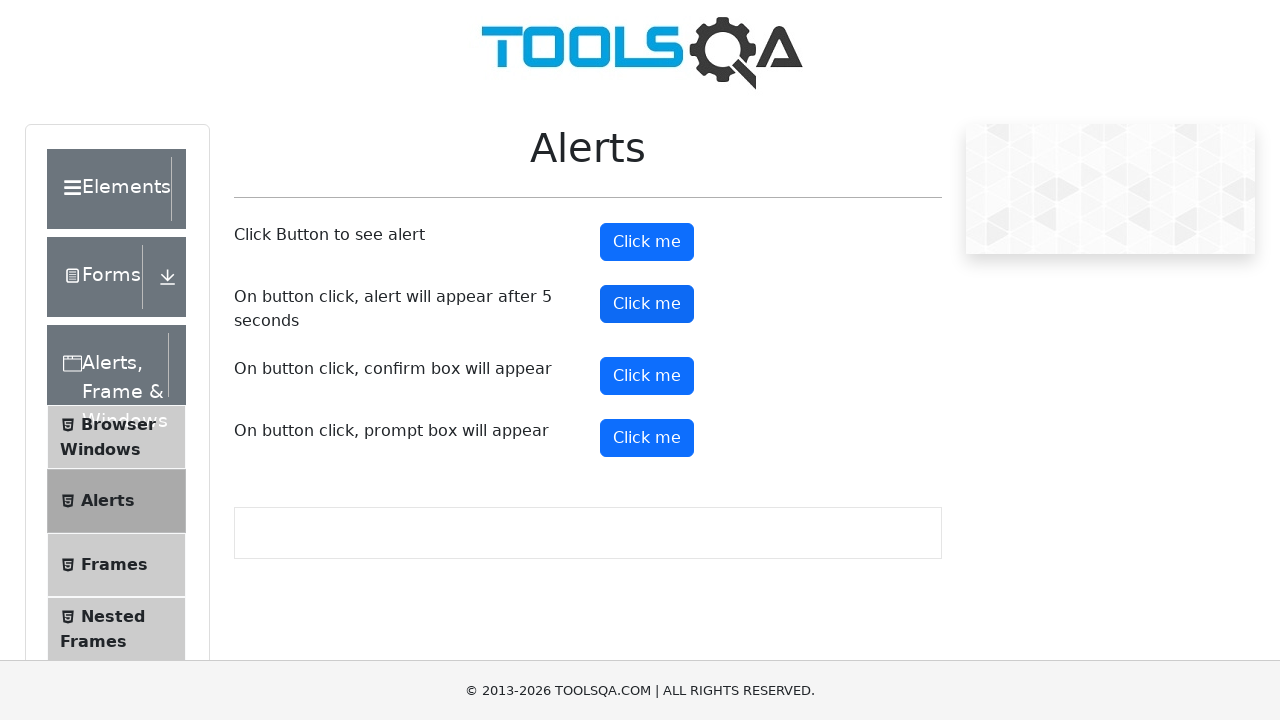

Waited 6 seconds for the delayed alert to appear and be handled
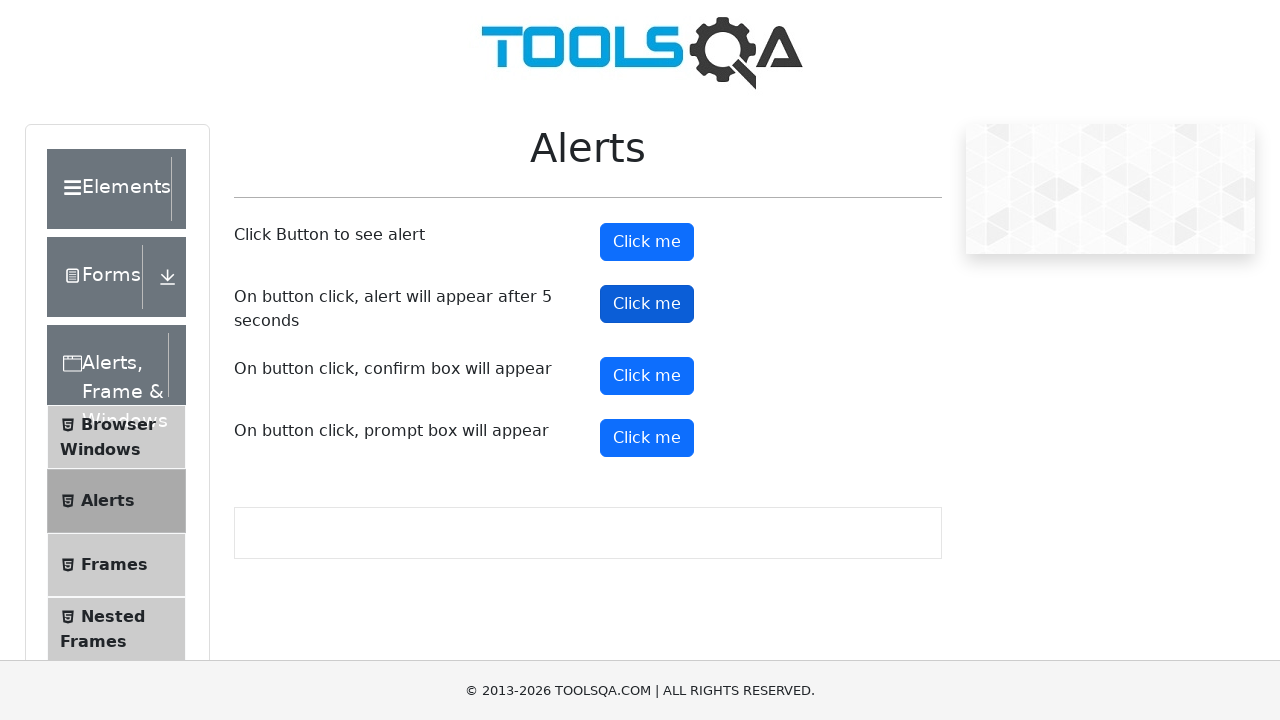

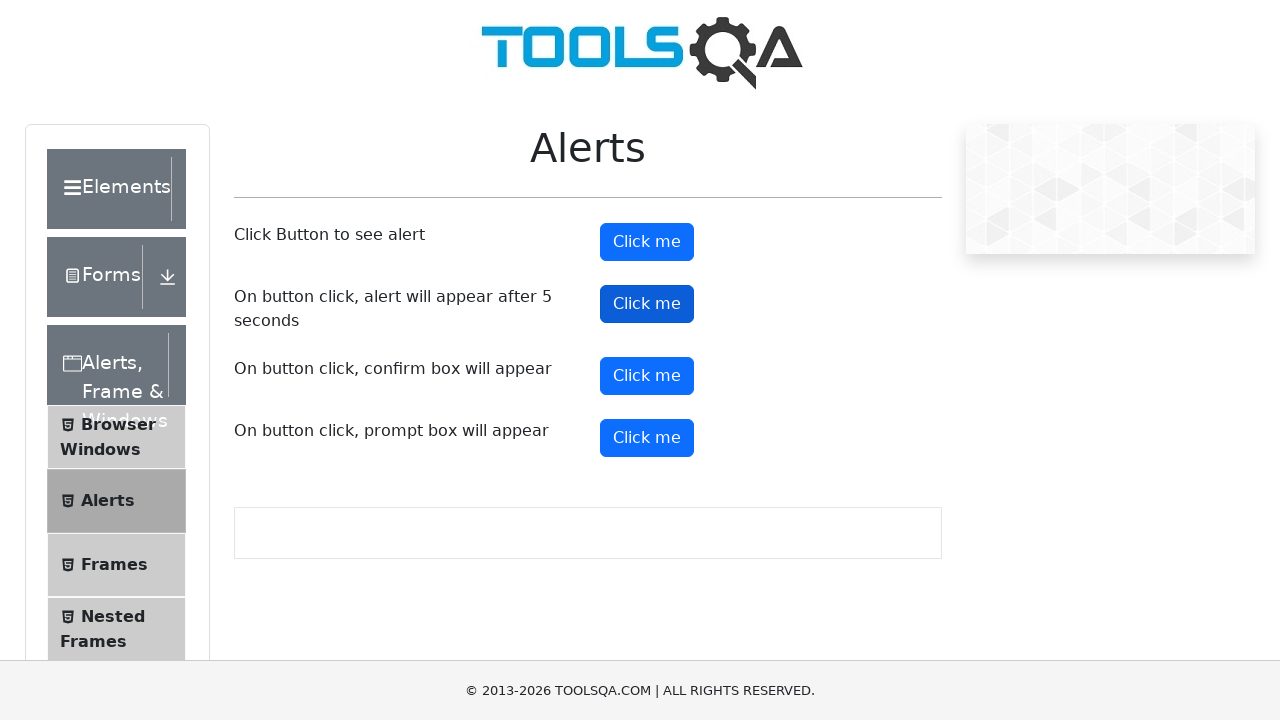